Tests that new todo items are appended to the bottom of the list and the counter shows correct count

Starting URL: https://demo.playwright.dev/todomvc

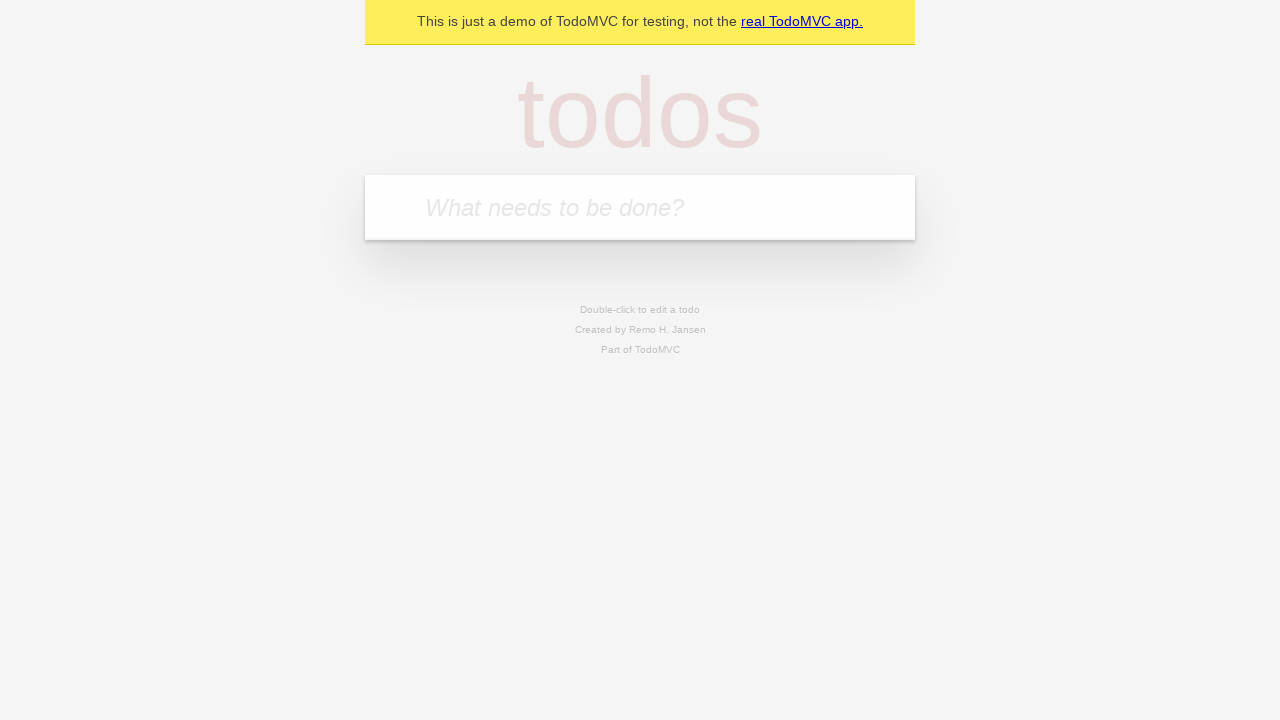

Filled todo input with 'buy some cheese' on internal:attr=[placeholder="What needs to be done?"i]
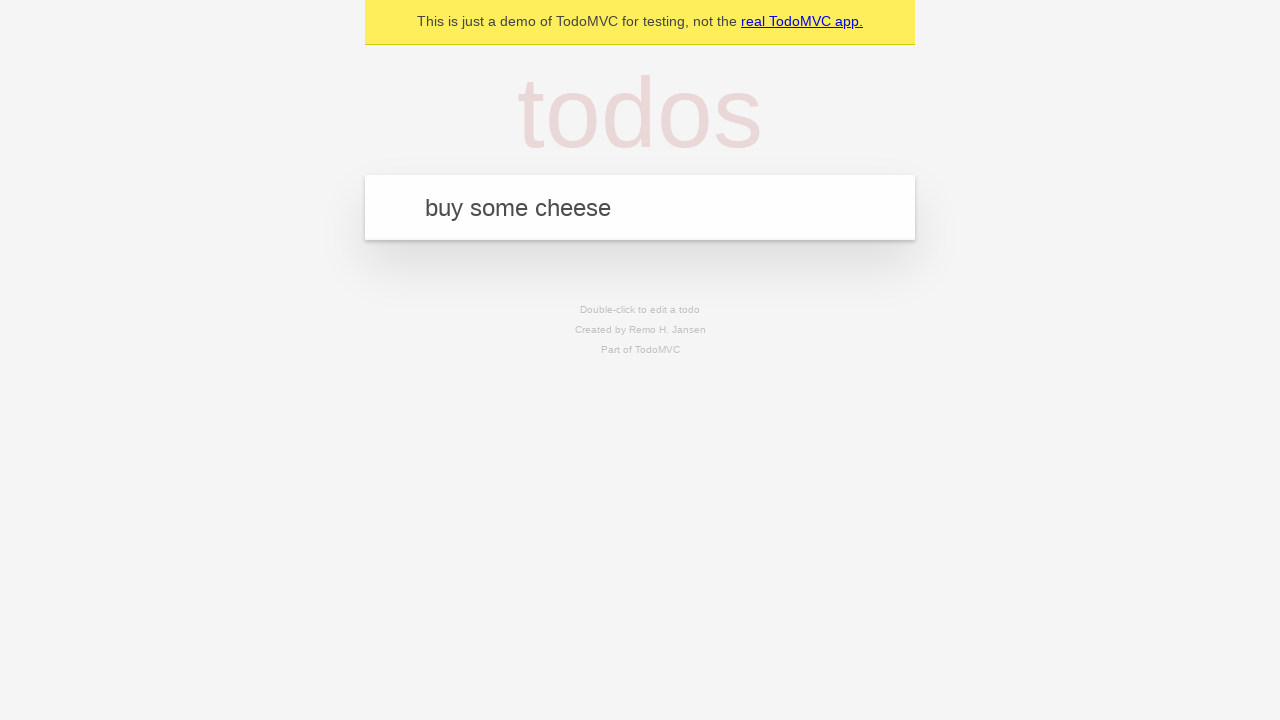

Pressed Enter to add first todo item on internal:attr=[placeholder="What needs to be done?"i]
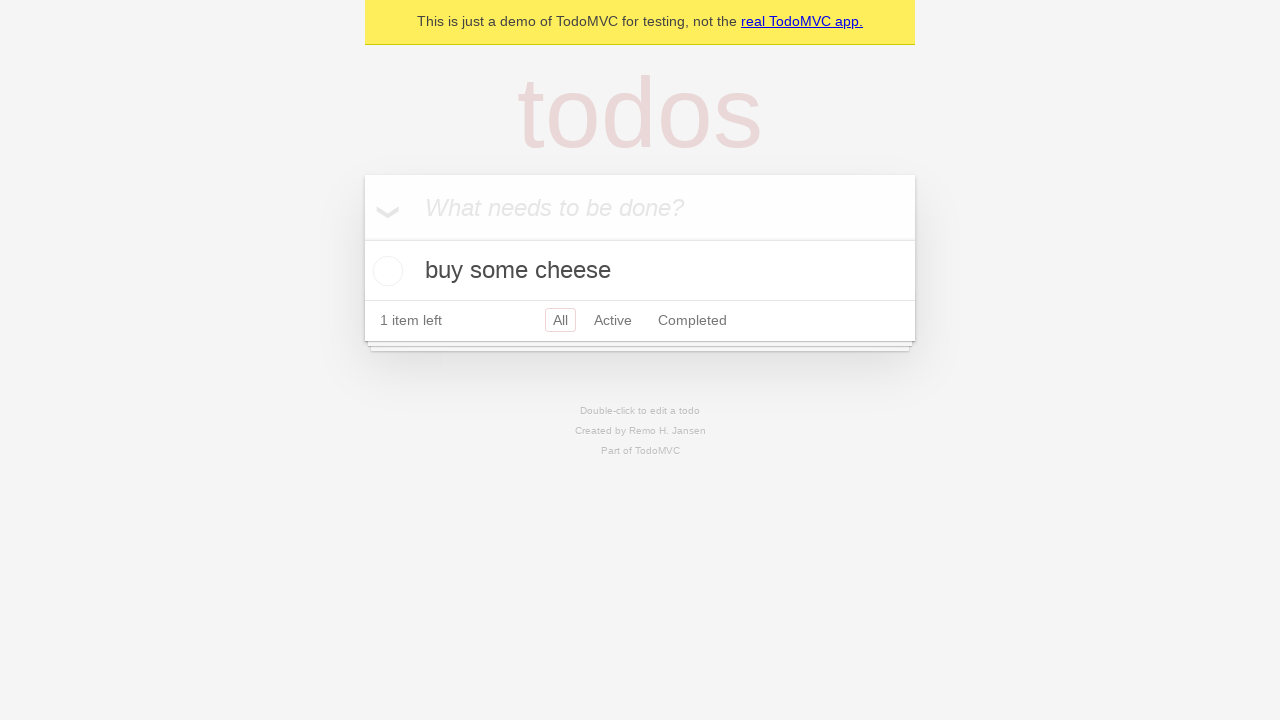

Filled todo input with 'feed the cat' on internal:attr=[placeholder="What needs to be done?"i]
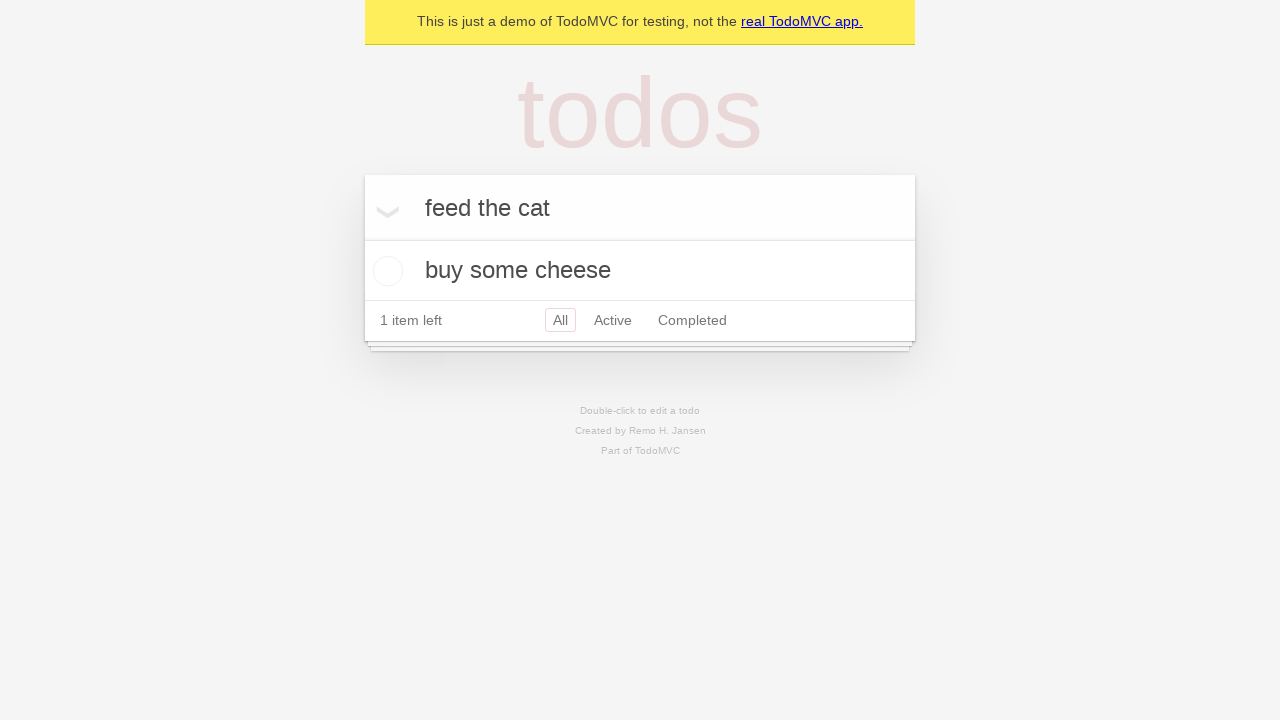

Pressed Enter to add second todo item on internal:attr=[placeholder="What needs to be done?"i]
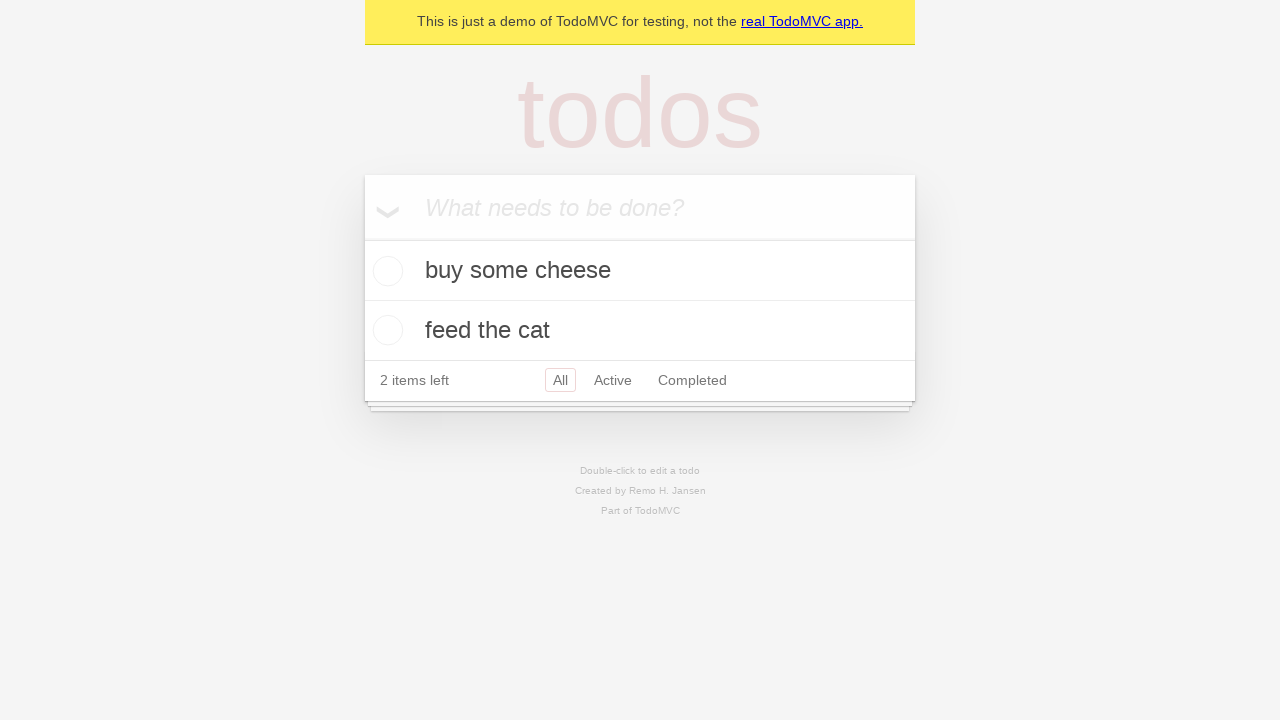

Filled todo input with 'book a doctors appointment' on internal:attr=[placeholder="What needs to be done?"i]
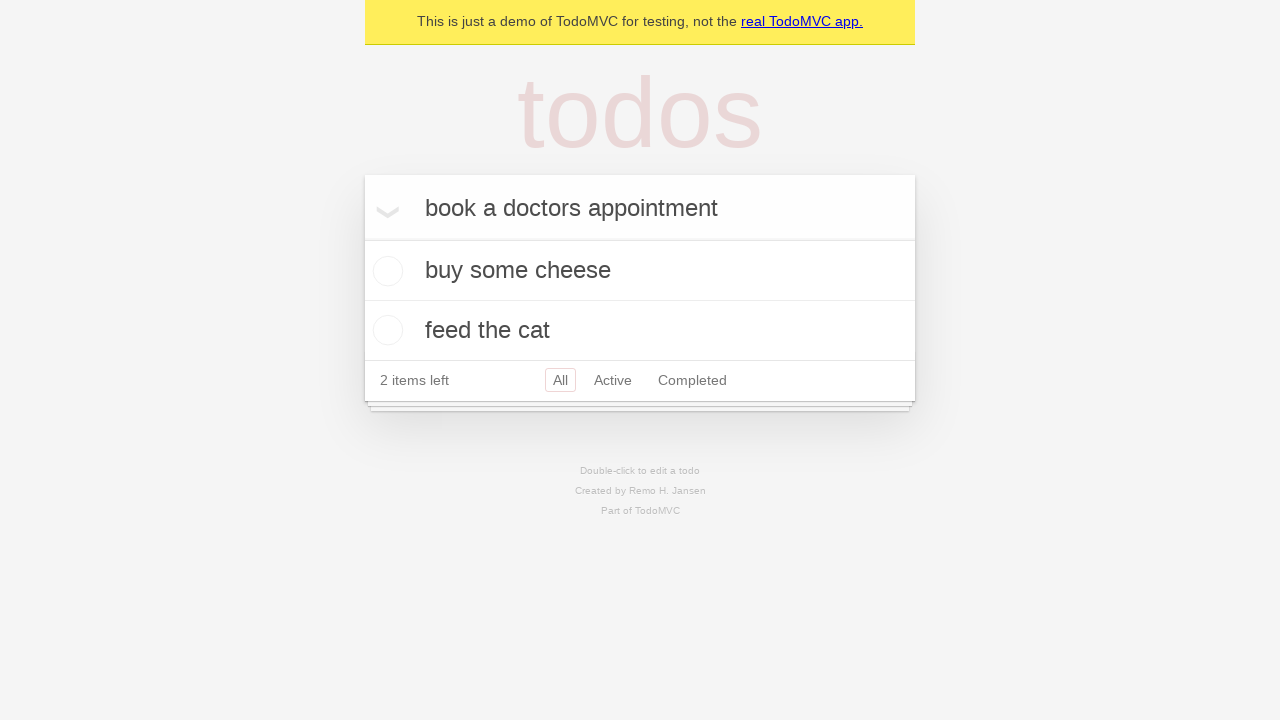

Pressed Enter to add third todo item on internal:attr=[placeholder="What needs to be done?"i]
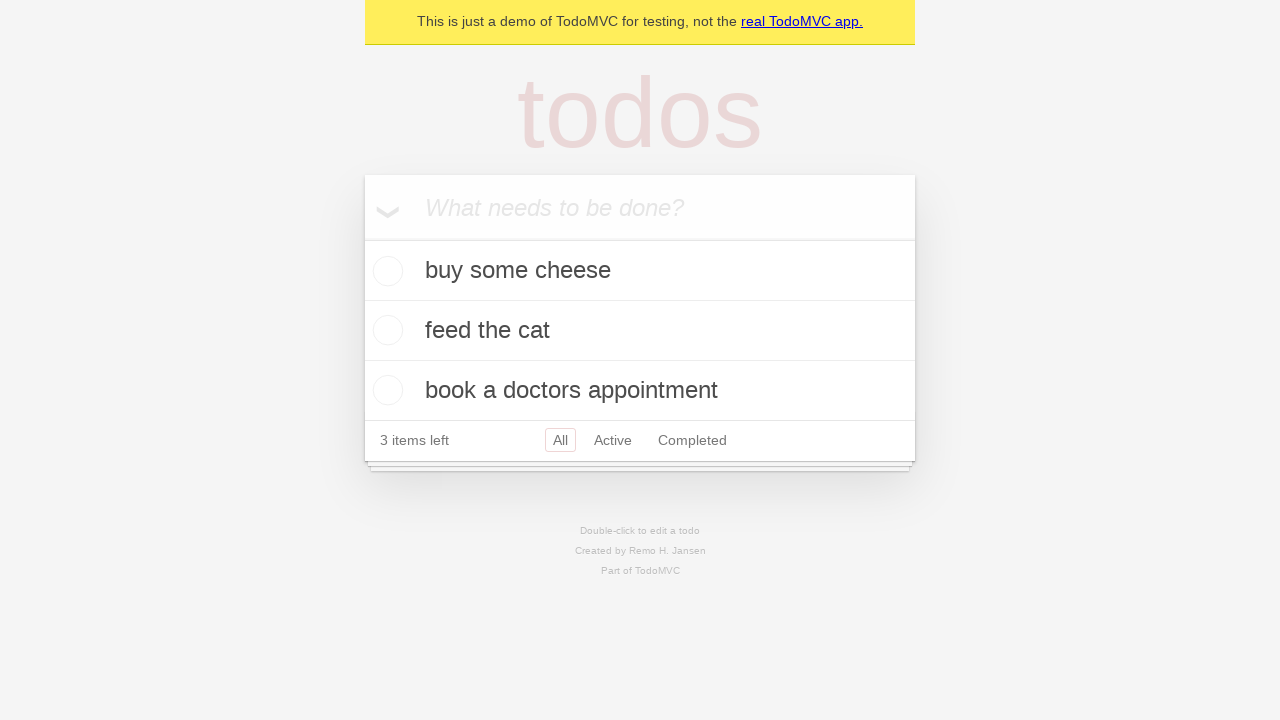

Verified that all 3 todo items are displayed with '3 items left' counter visible
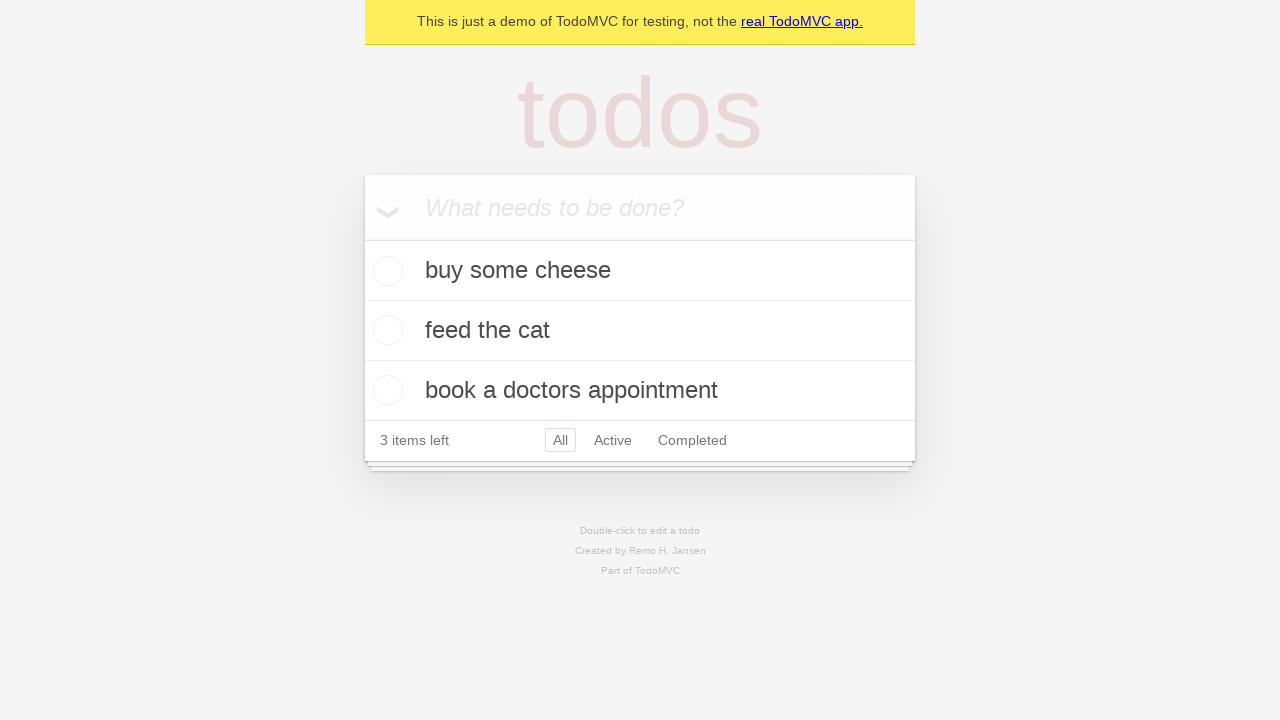

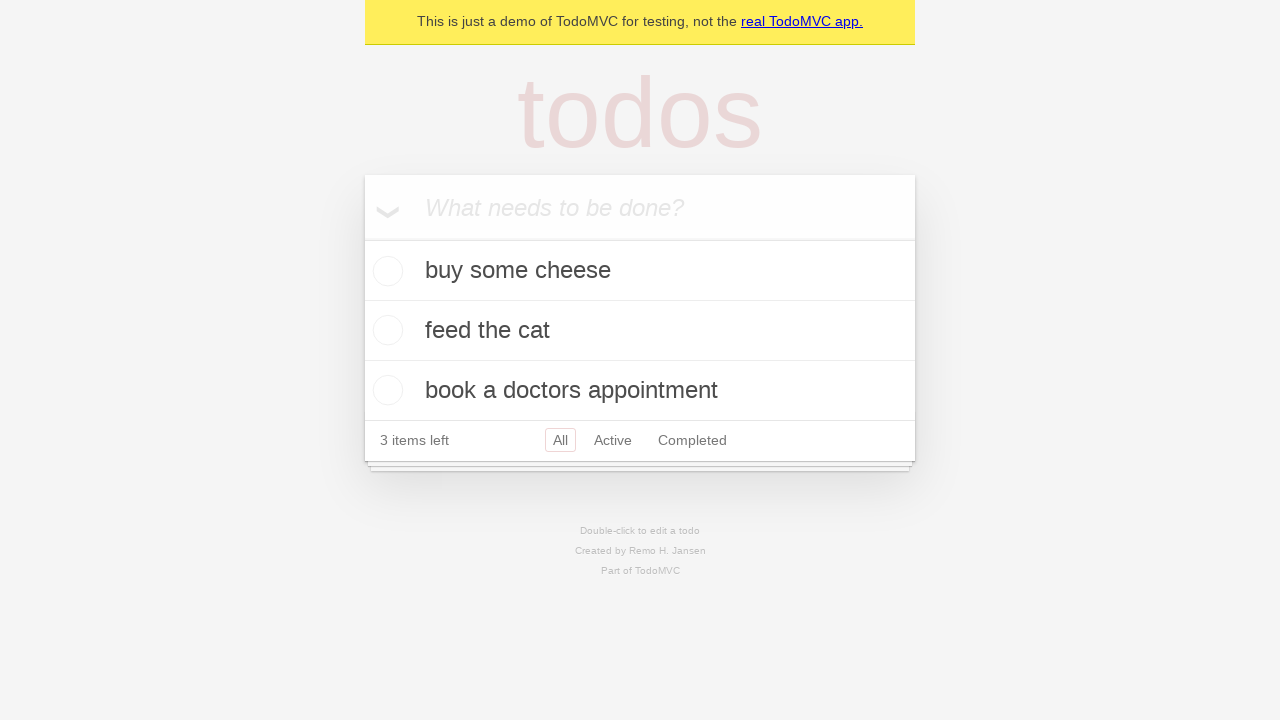